Tests dropdown selection by selecting an option by value and verifying it is selected

Starting URL: https://the-internet.herokuapp.com/dropdown

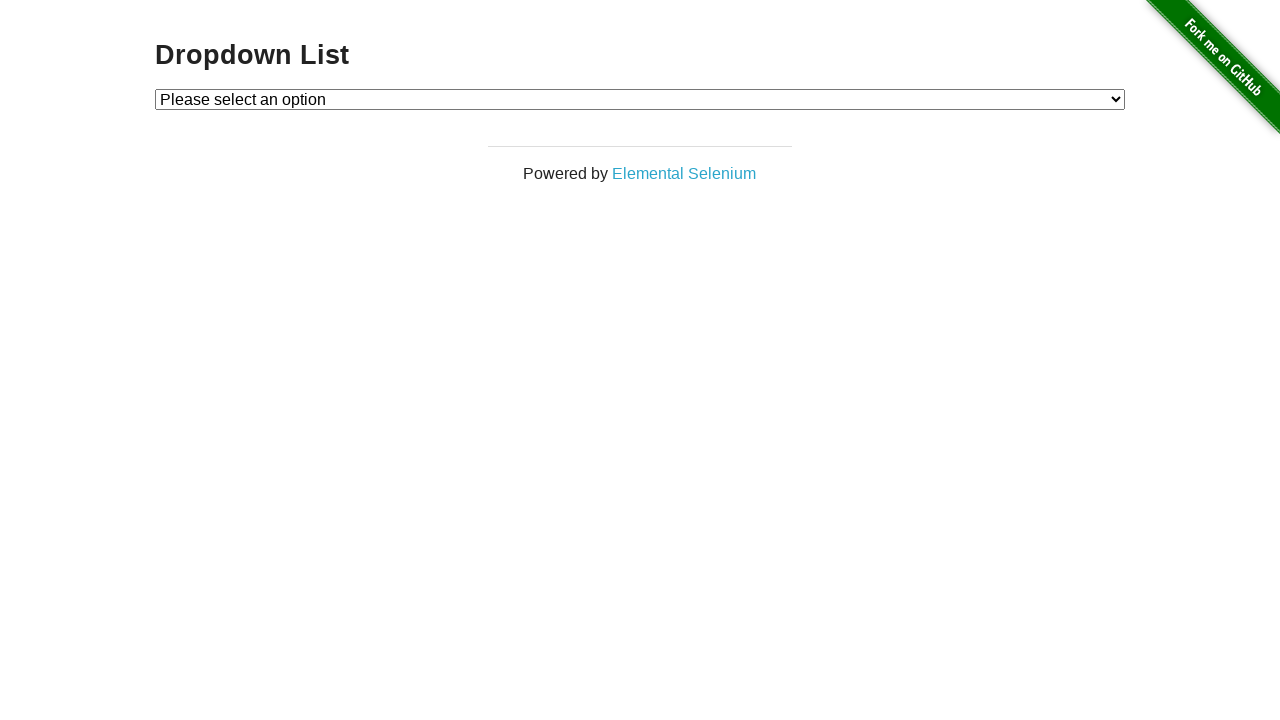

Navigated to dropdown page at https://the-internet.herokuapp.com/dropdown
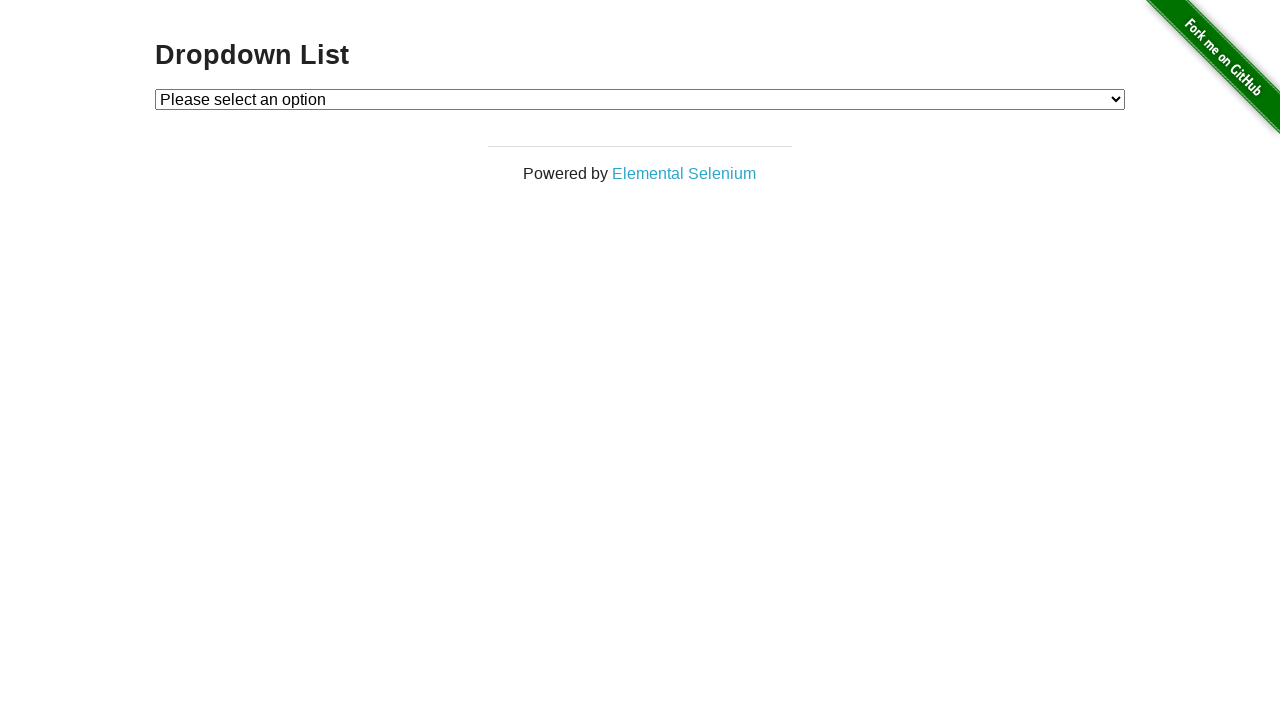

Selected option with value '2' from dropdown on #dropdown
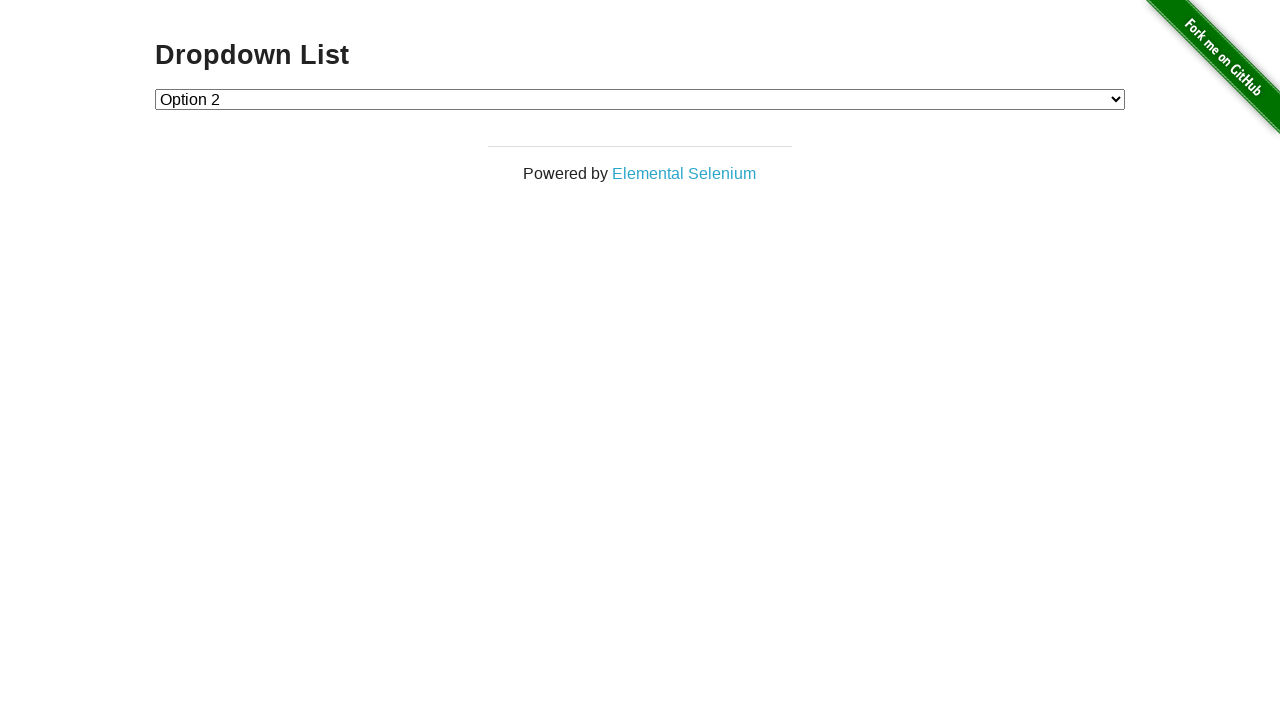

Located the checked option in the dropdown
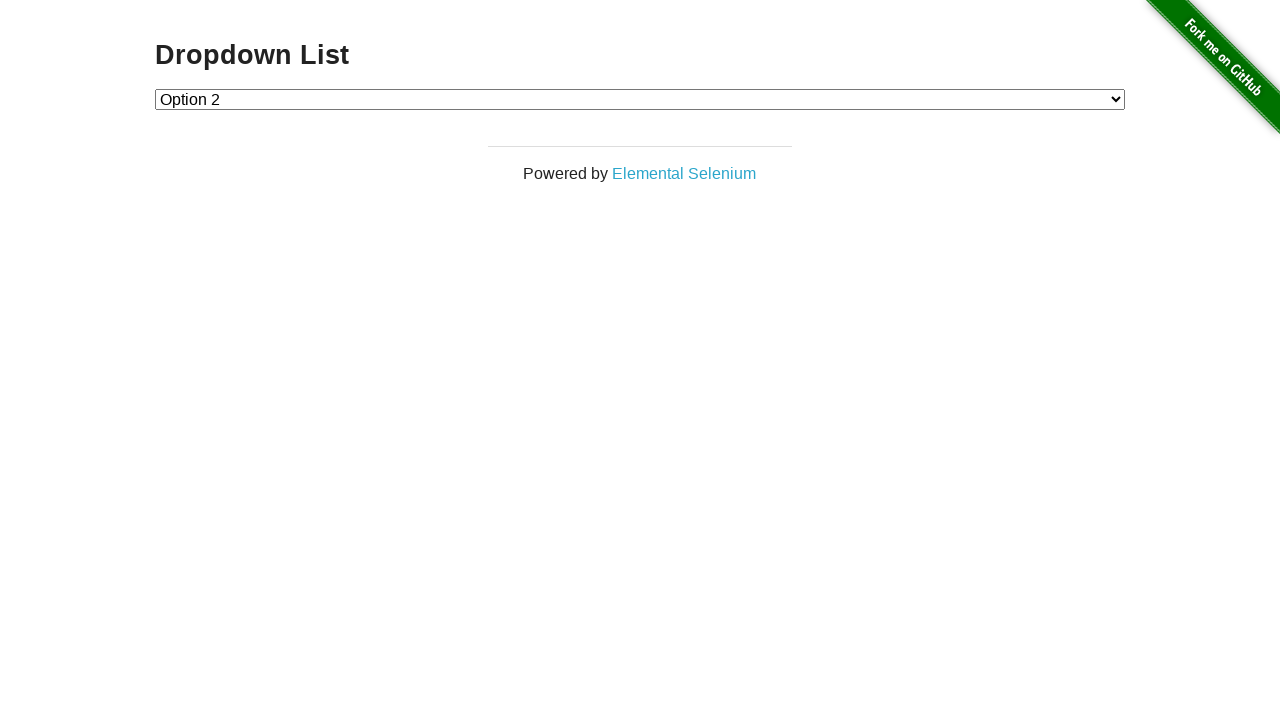

Verified that an option is selected (count: 1)
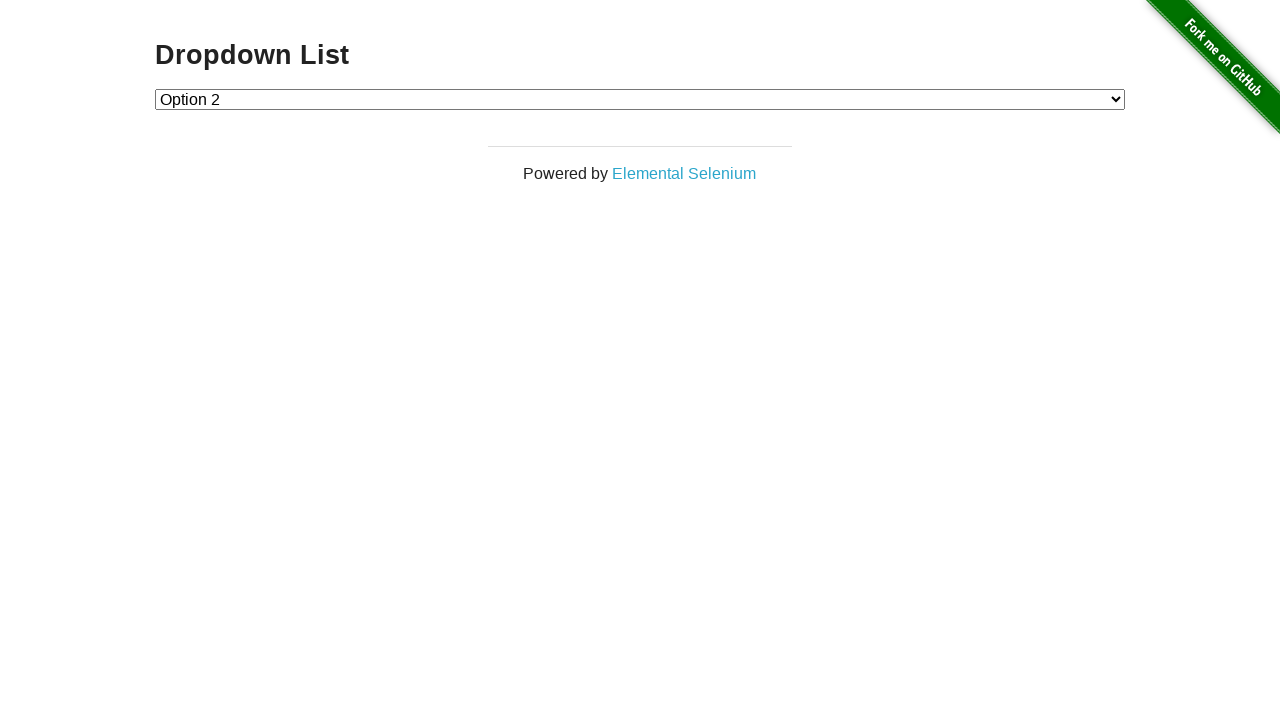

Retrieved selected option text: 'Option 2'
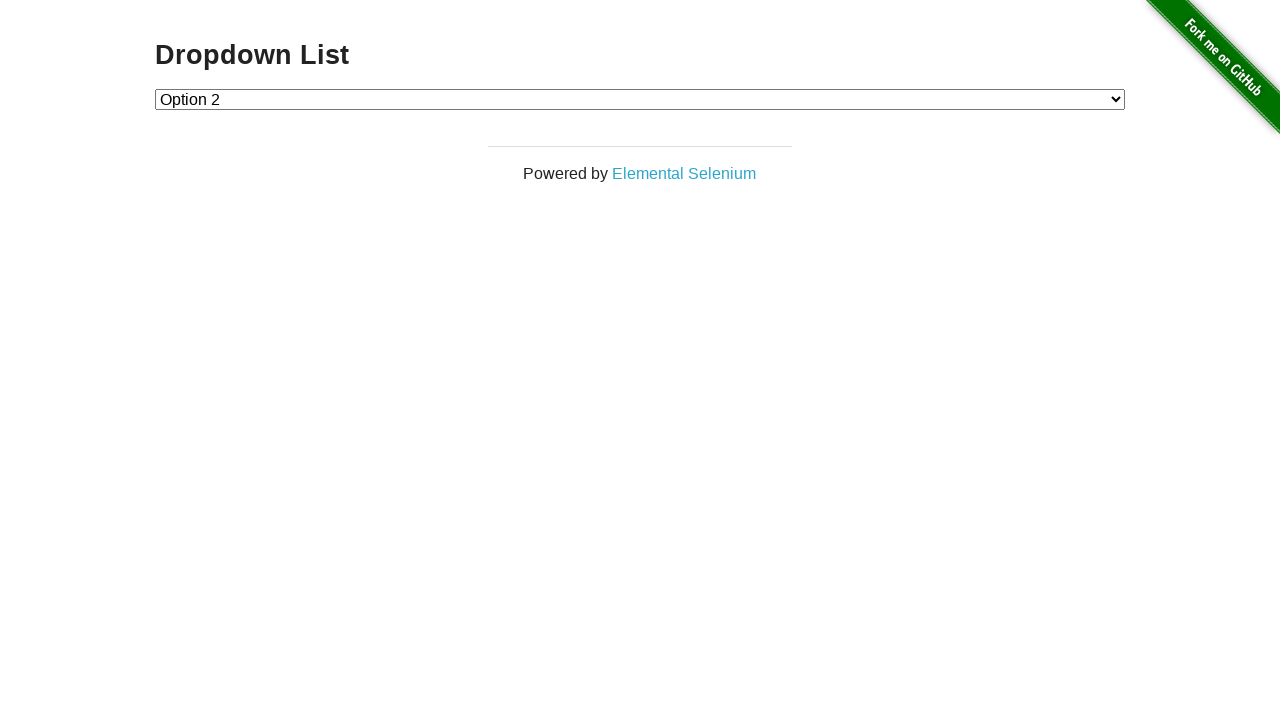

Assertion passed: Option is selected
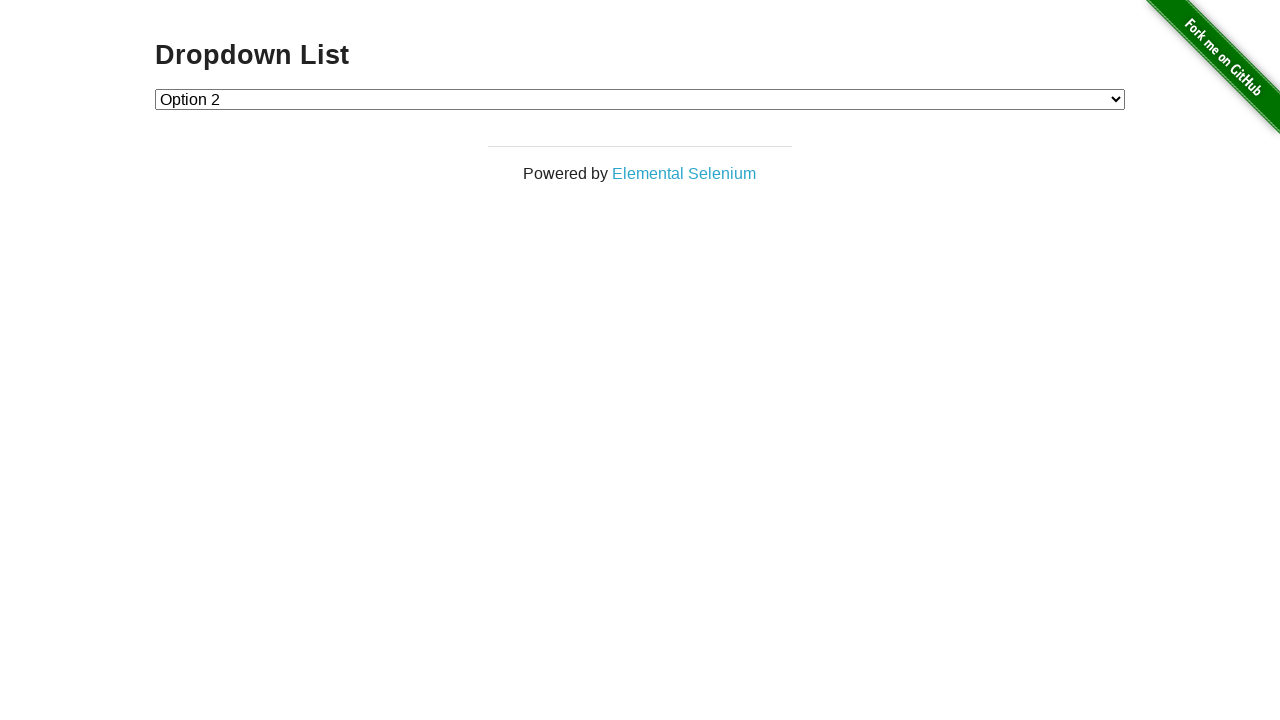

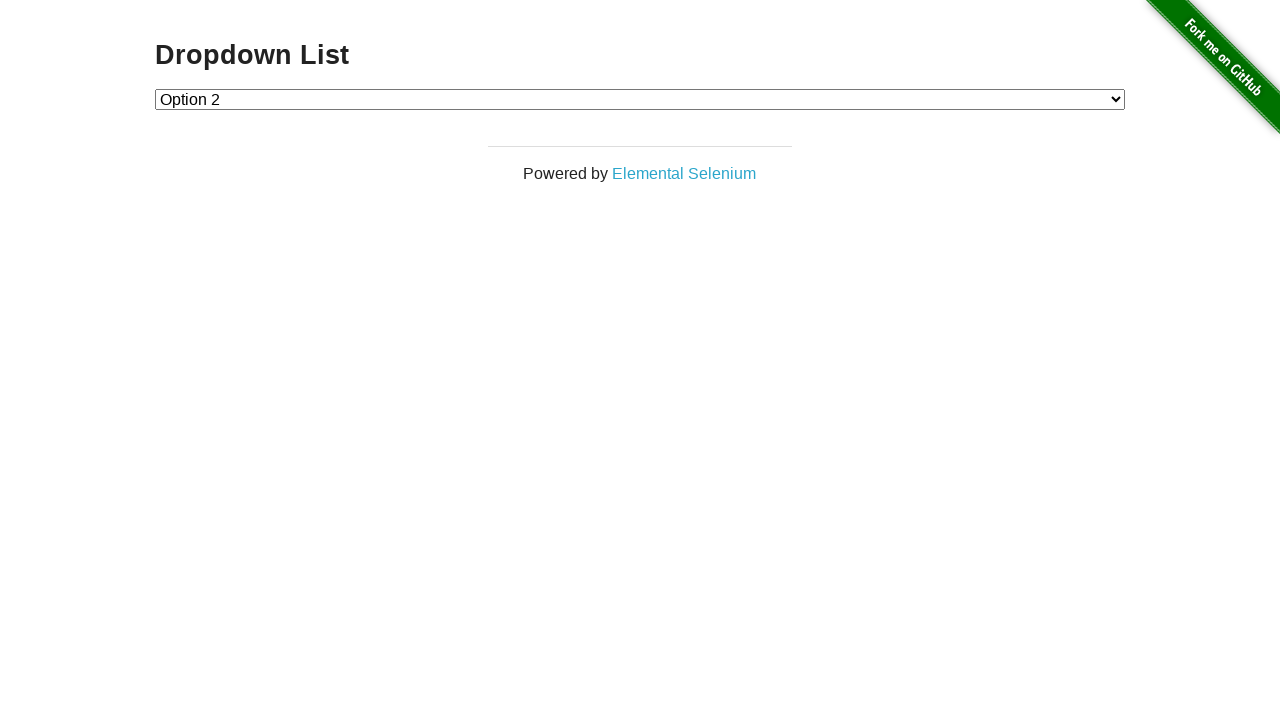